Navigates to wisequarter.com and verifies that the URL contains the expected text by checking the current URL

Starting URL: https://www.wisequarter.com

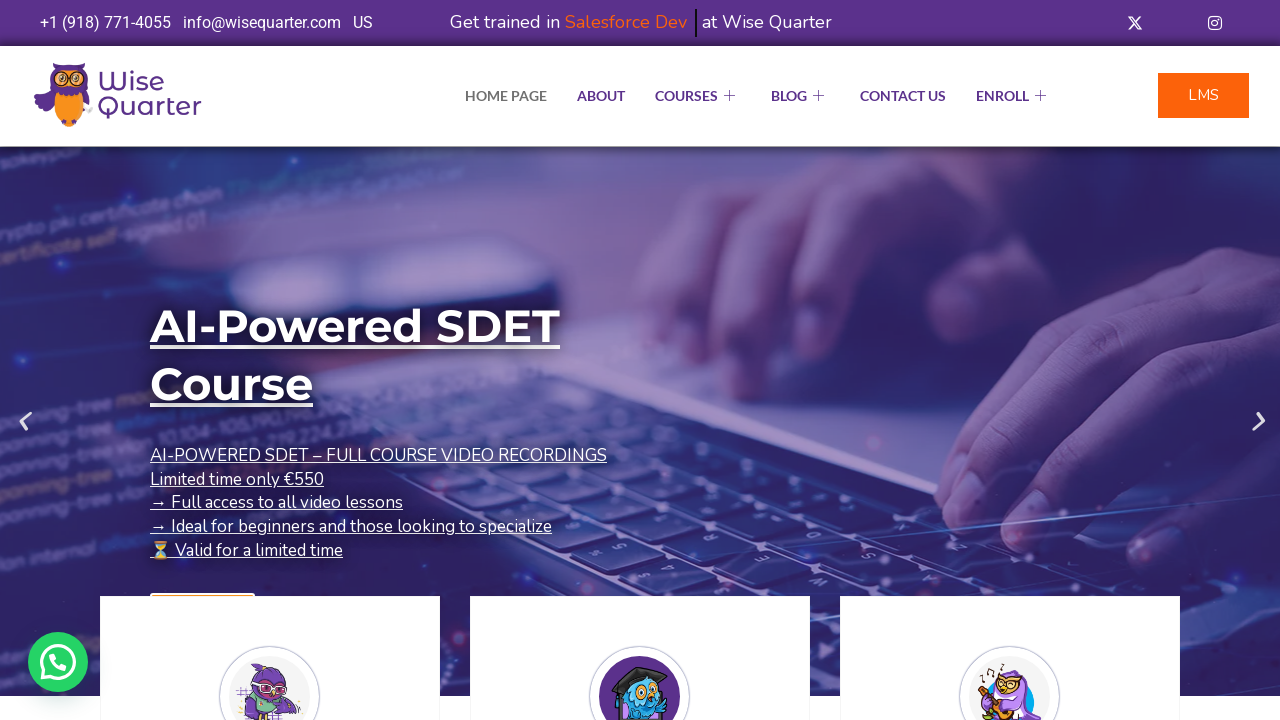

Verified that current URL contains 'wisequarter'
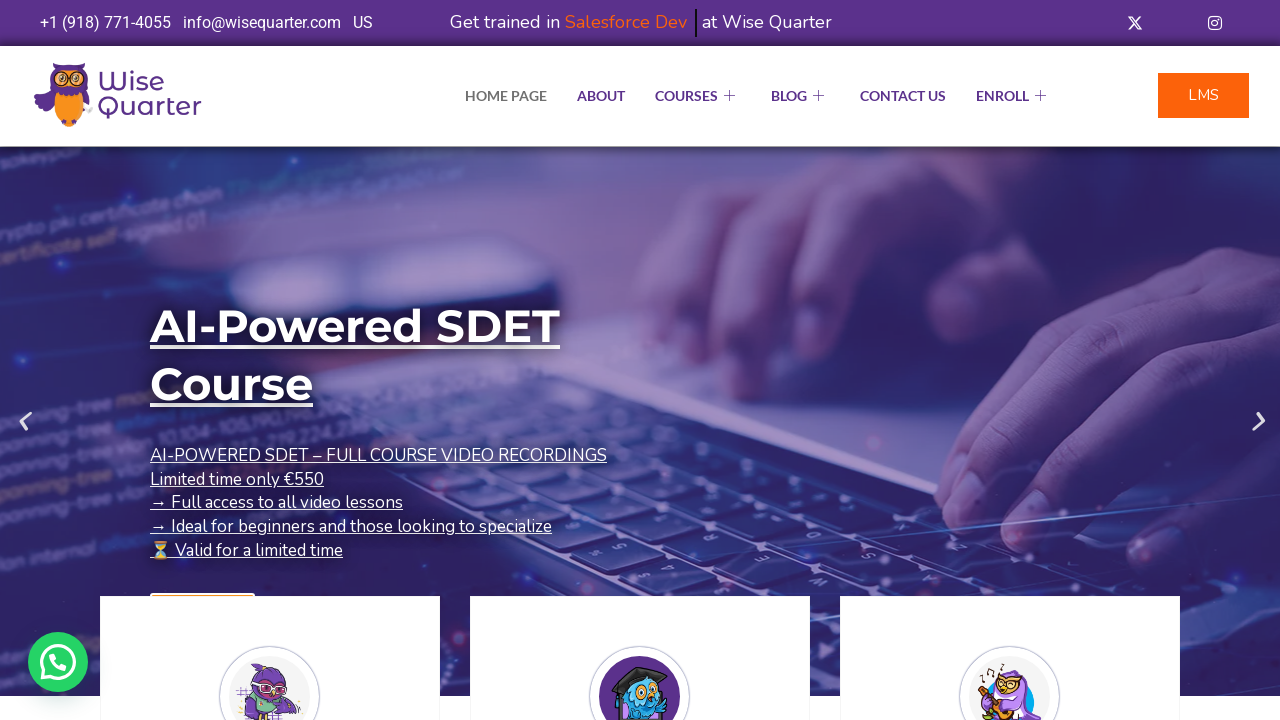

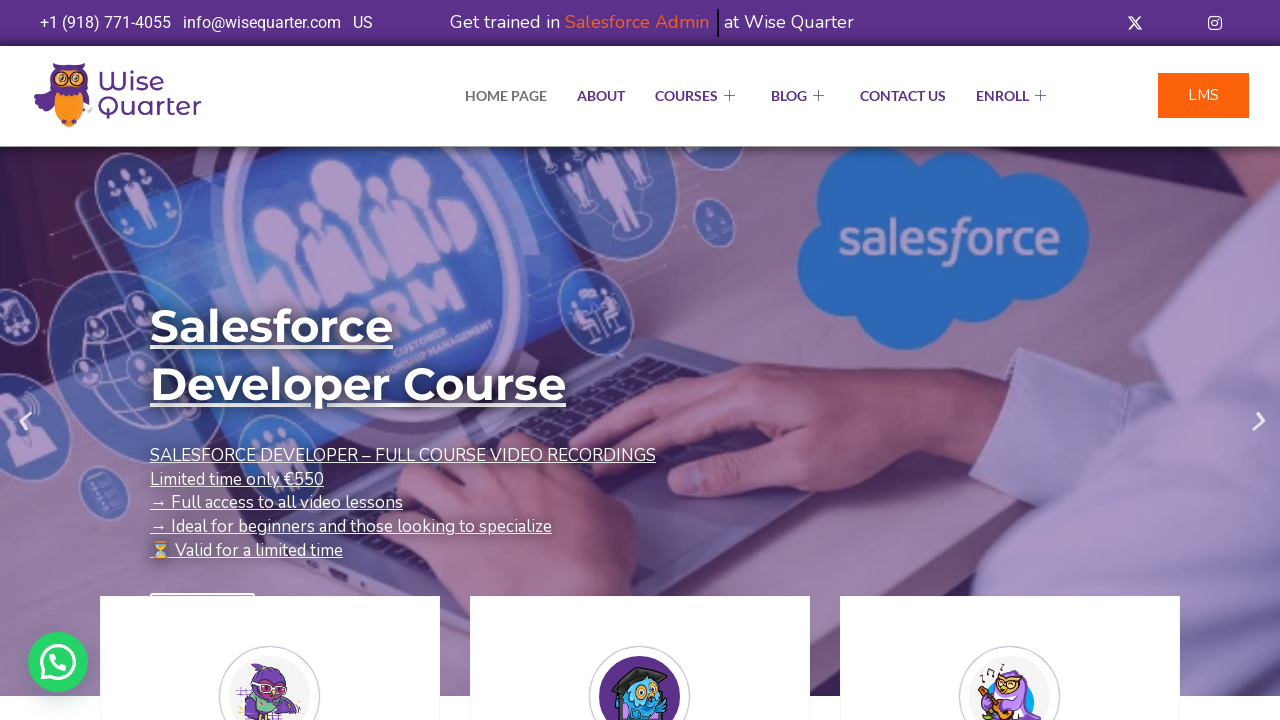